Tests entering text in a prompt dialog by clicking a button and accepting the prompt with input text

Starting URL: https://demoqa.com/alerts

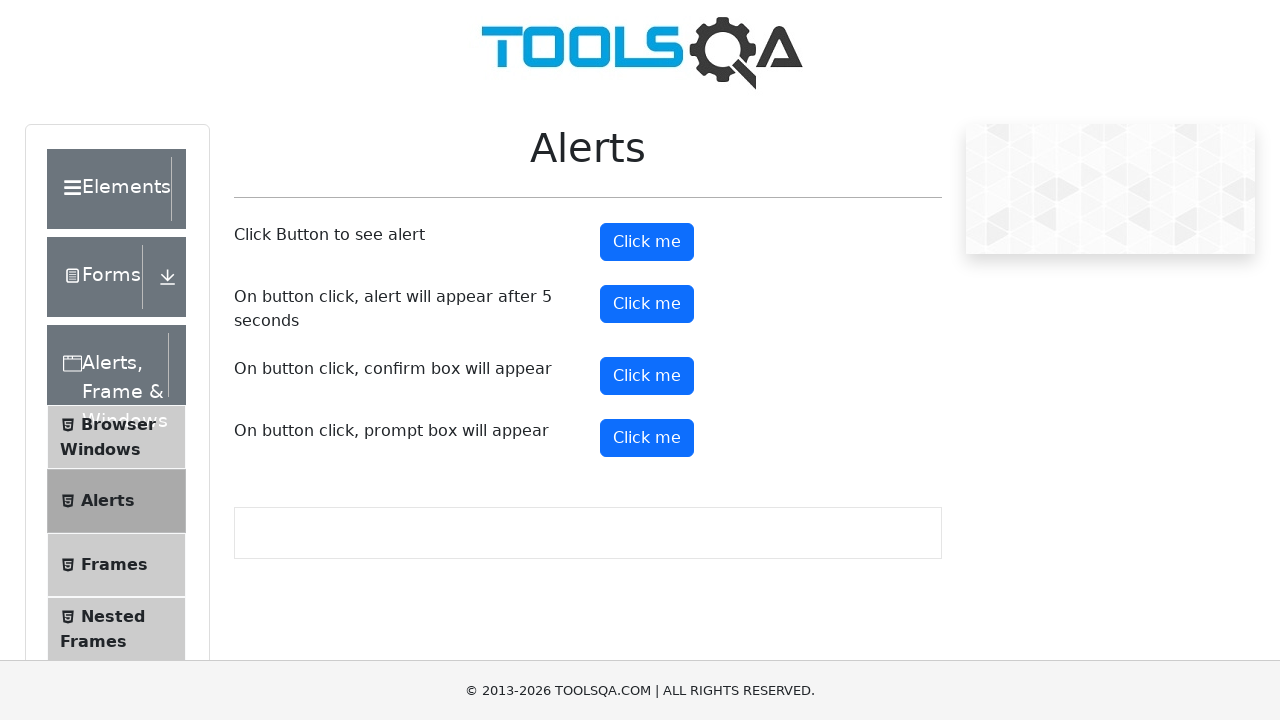

Set up dialog handler to accept prompt with text 'Anh Tester Demo Alert'
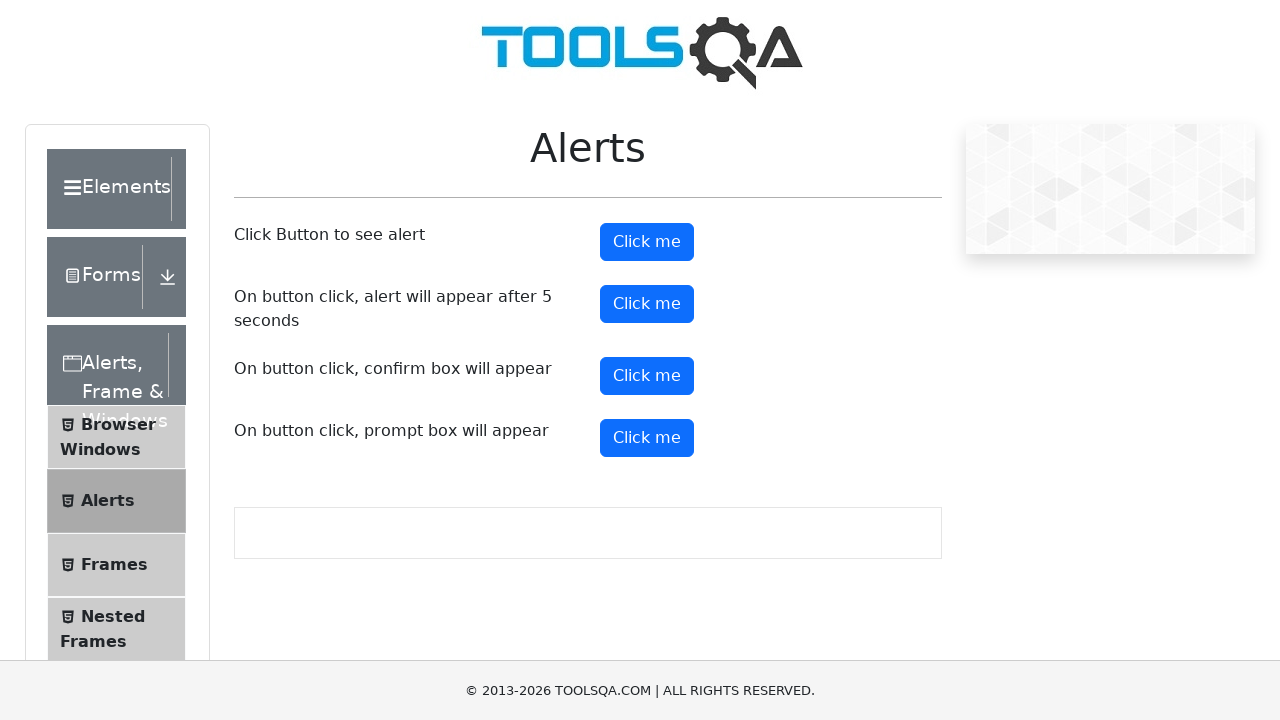

Scrolled prompt button into view
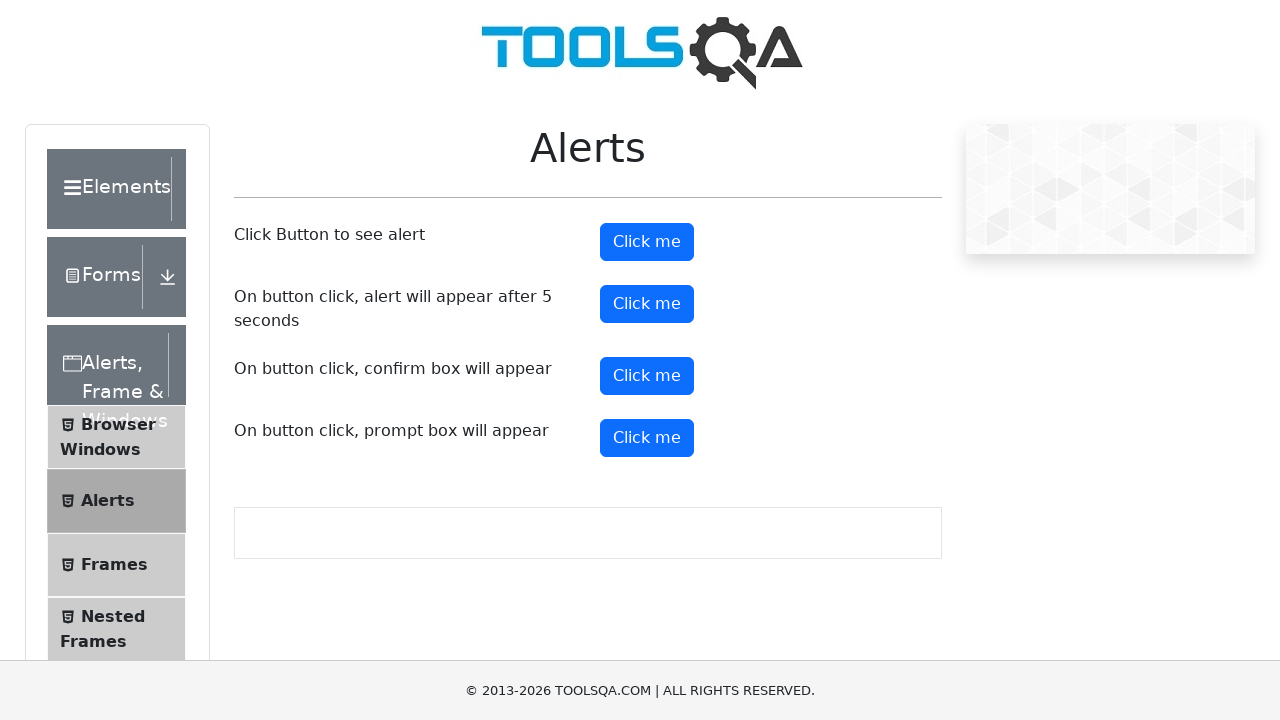

Clicked prompt button to trigger prompt dialog at (647, 438) on #promtButton
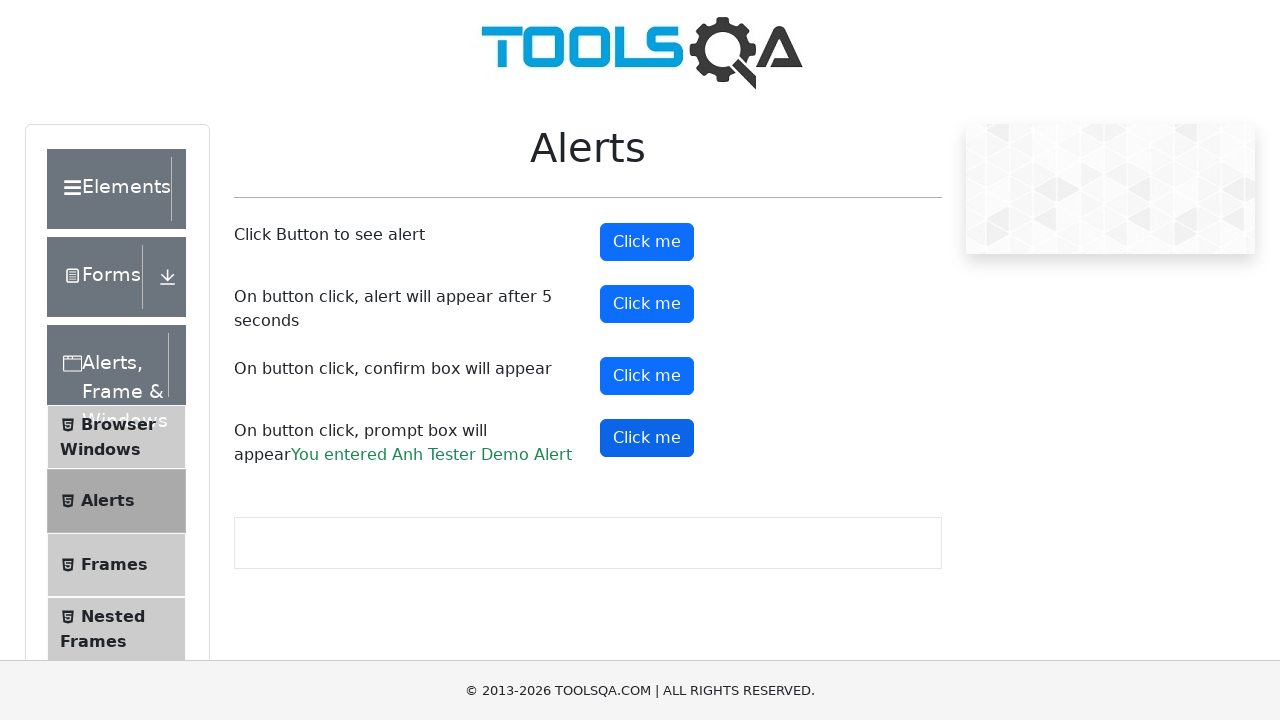

Waited for prompt dialog to be processed
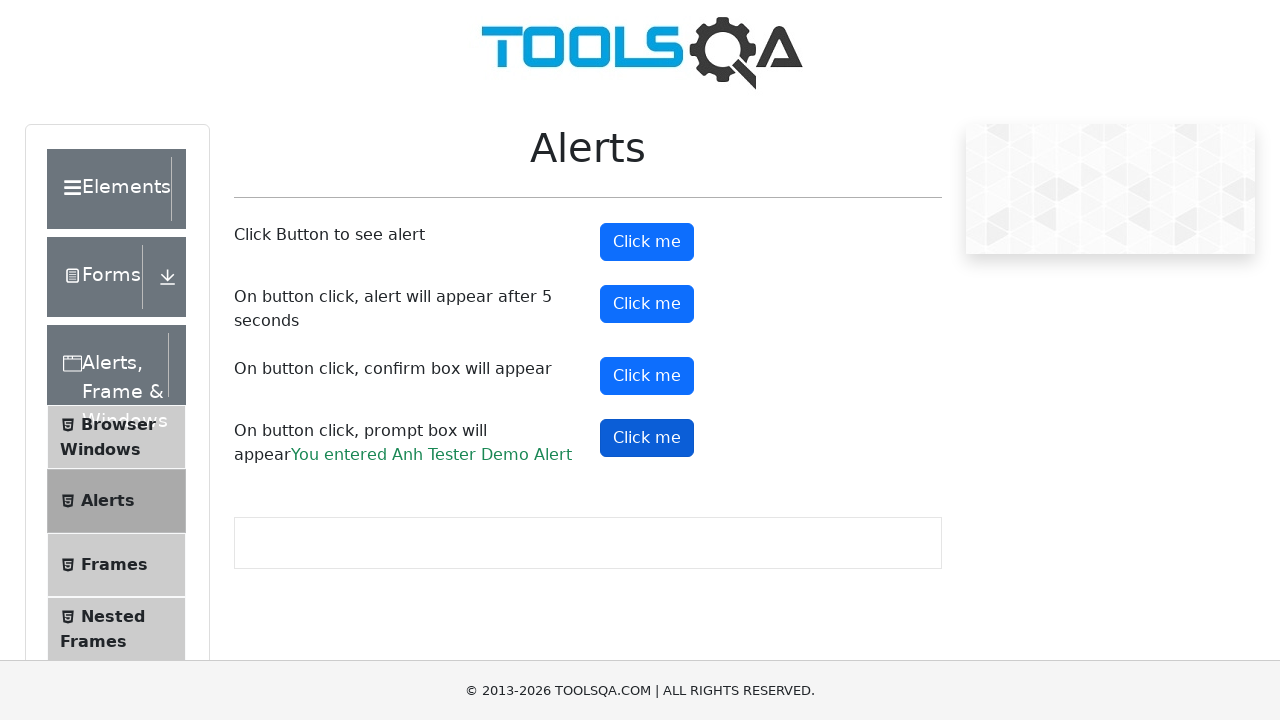

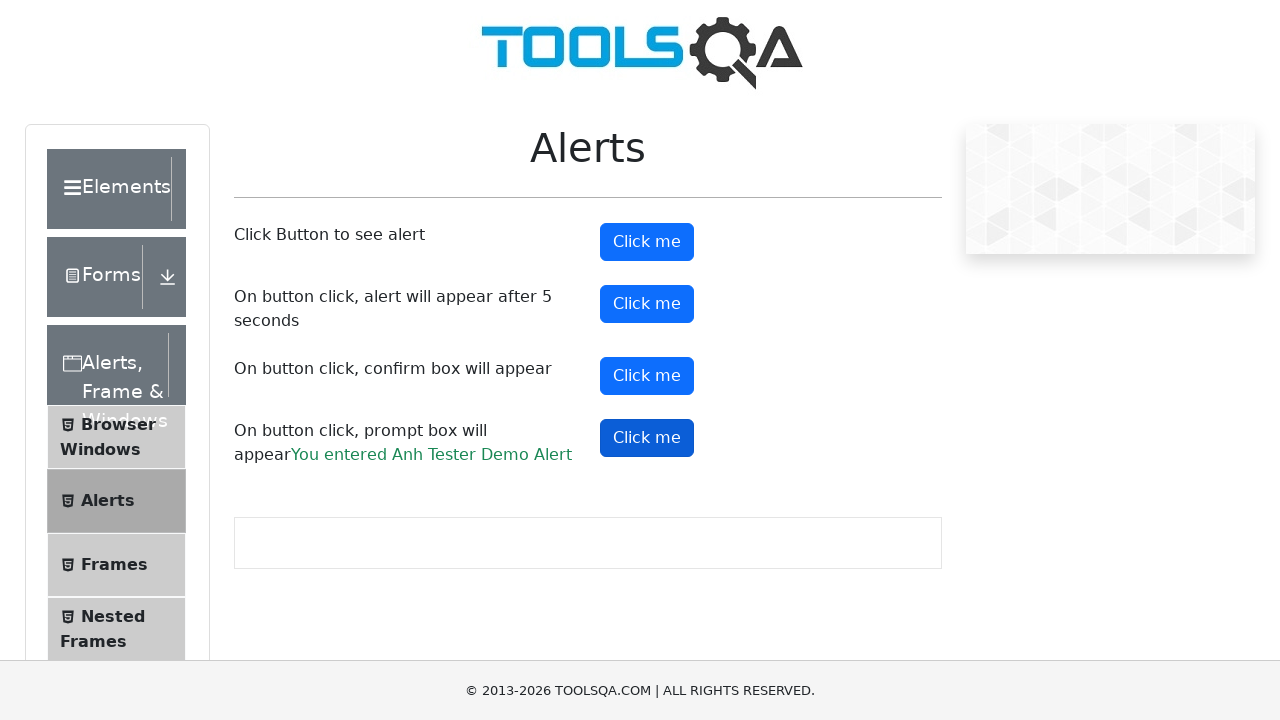